Tests opening a new browser tab by clicking the tab button and verifying content in new tab

Starting URL: https://demoqa.com/browser-windows

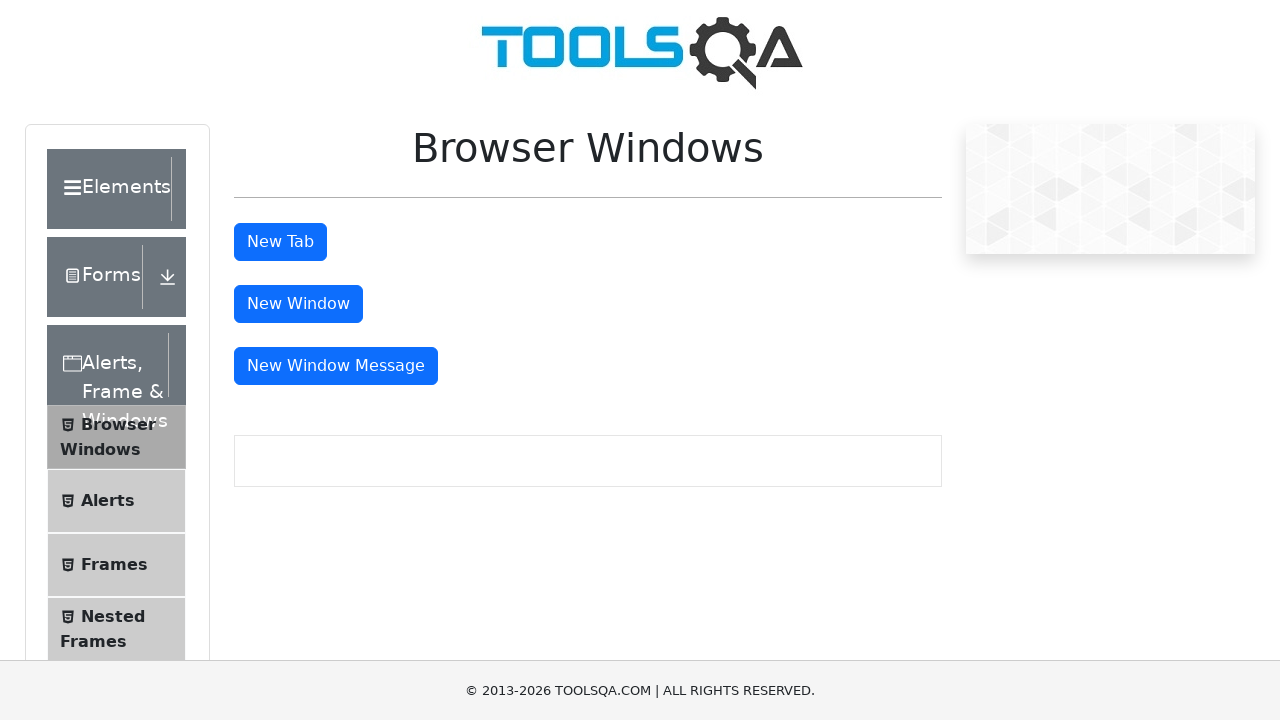

Clicked tab button to open new browser tab at (280, 242) on #tabButton
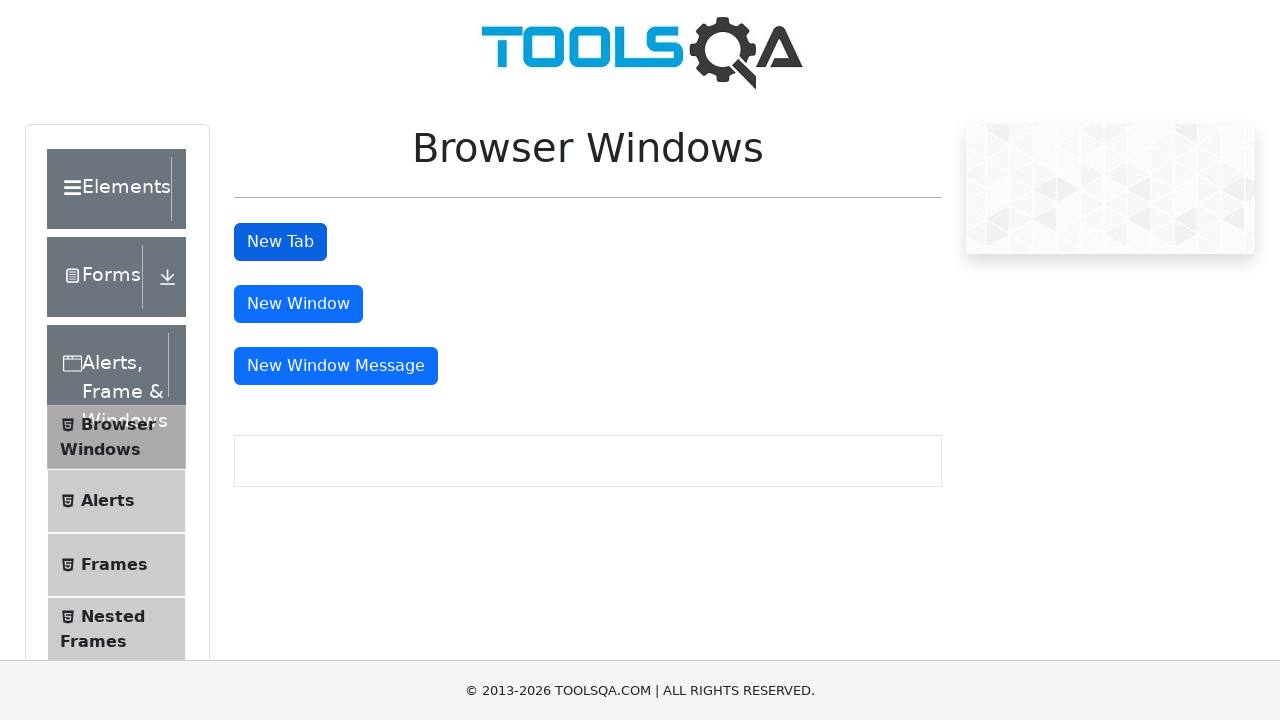

New page object obtained from context
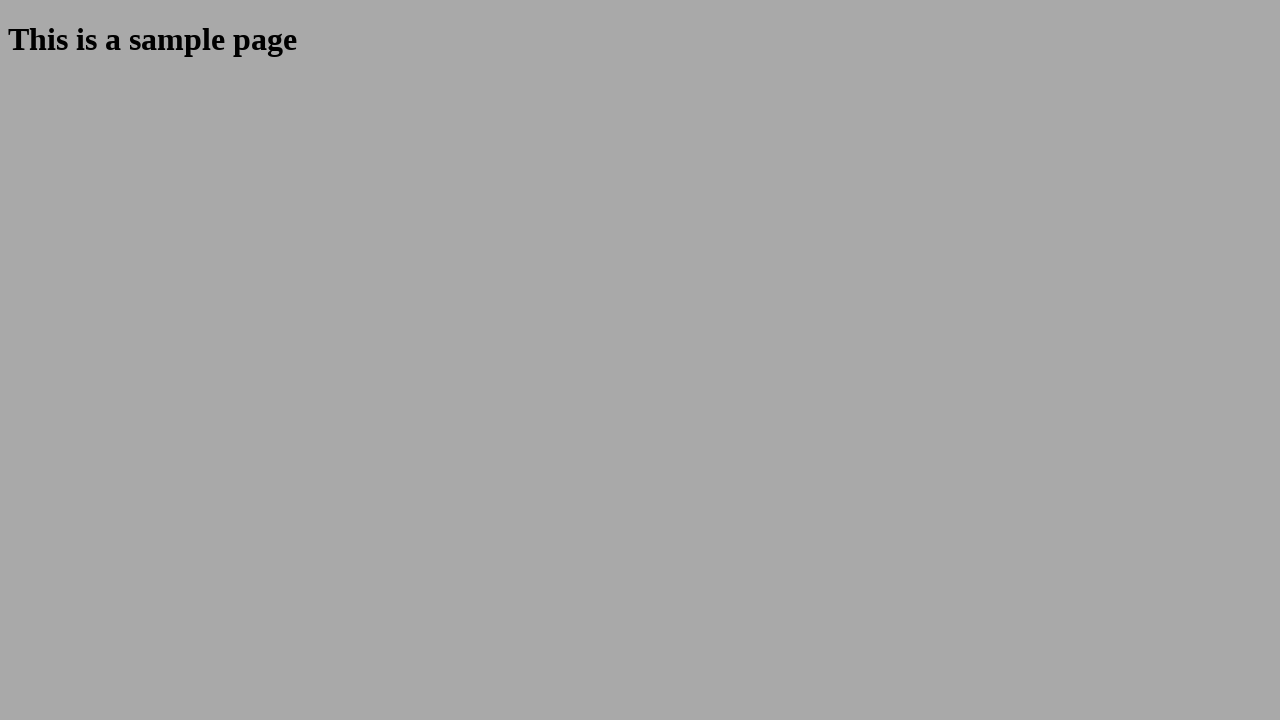

Sample heading element loaded in new tab
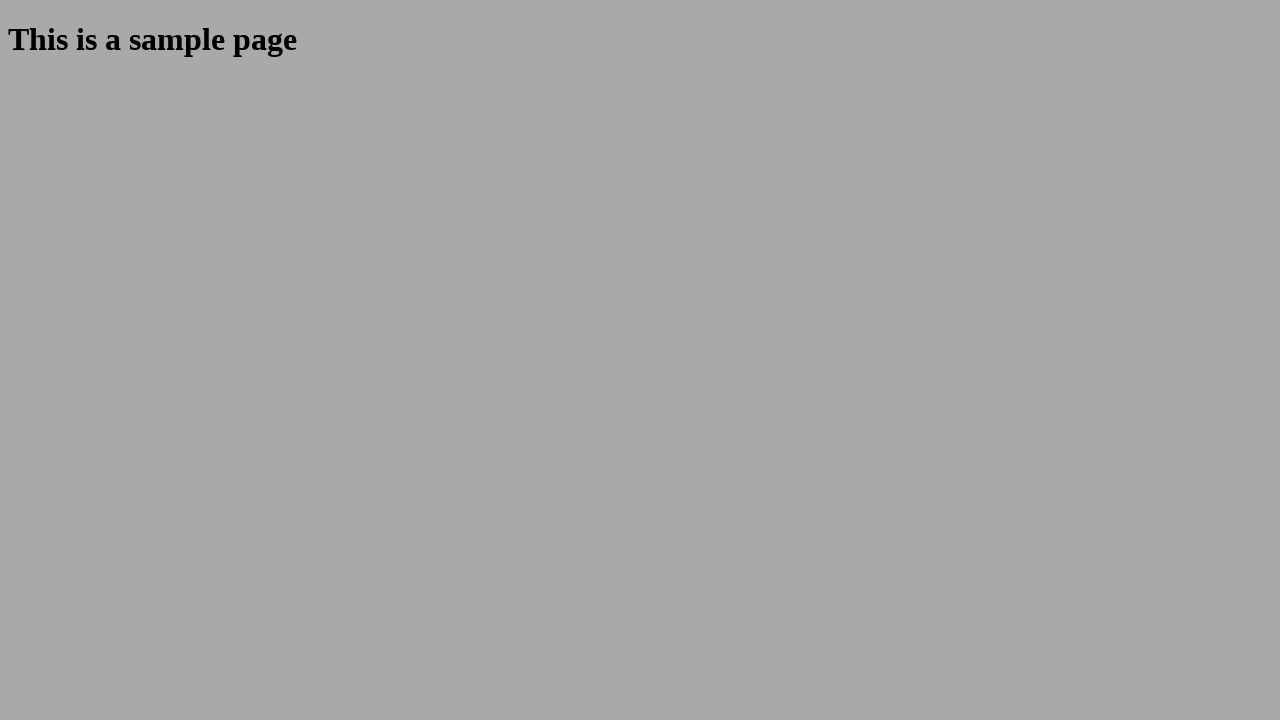

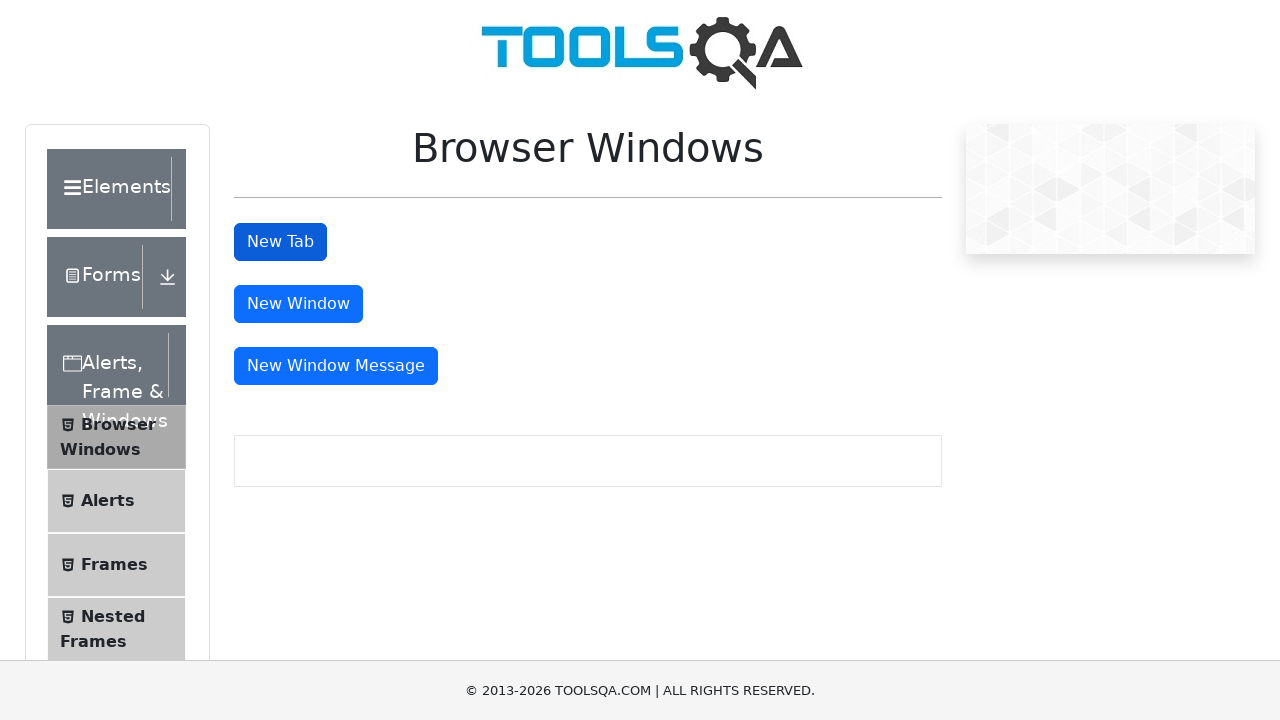